Tests clicking a button and waiting for a paragraph element to appear with specific text

Starting URL: https://testeroprogramowania.github.io/selenium/wait2.html

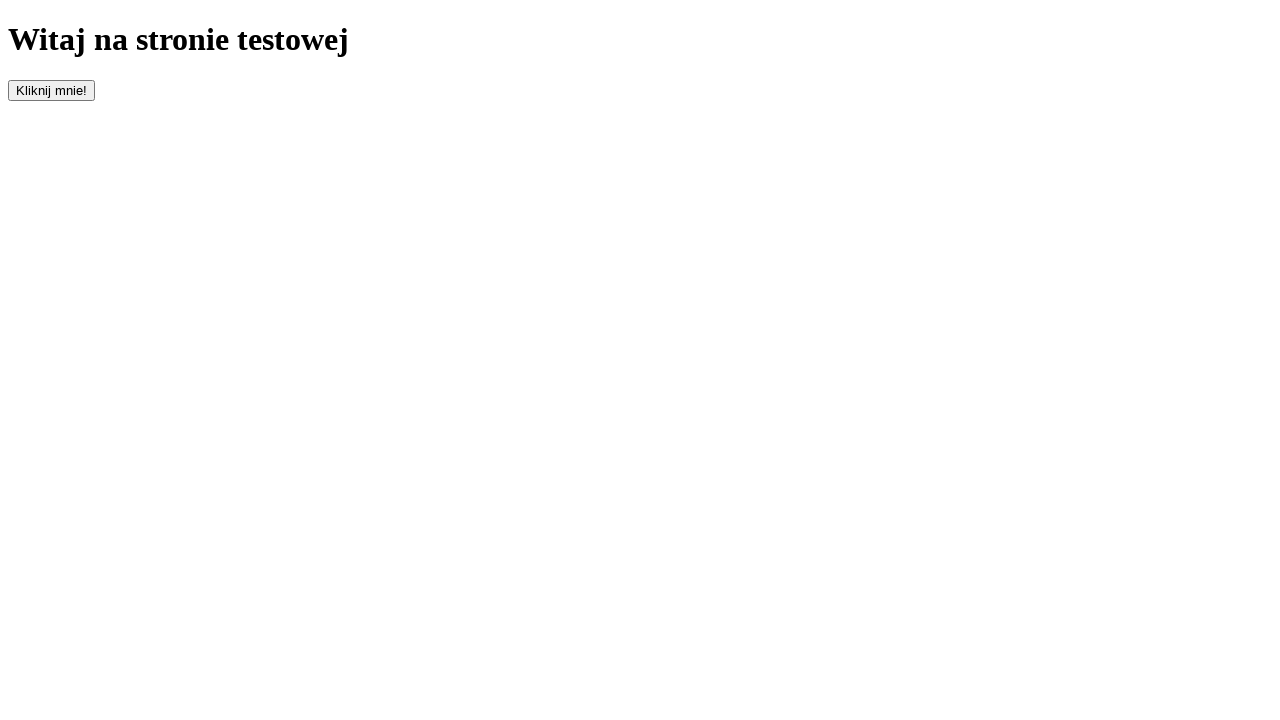

Clicked the button with id 'clickOnMe' to trigger element appearance at (52, 90) on #clickOnMe
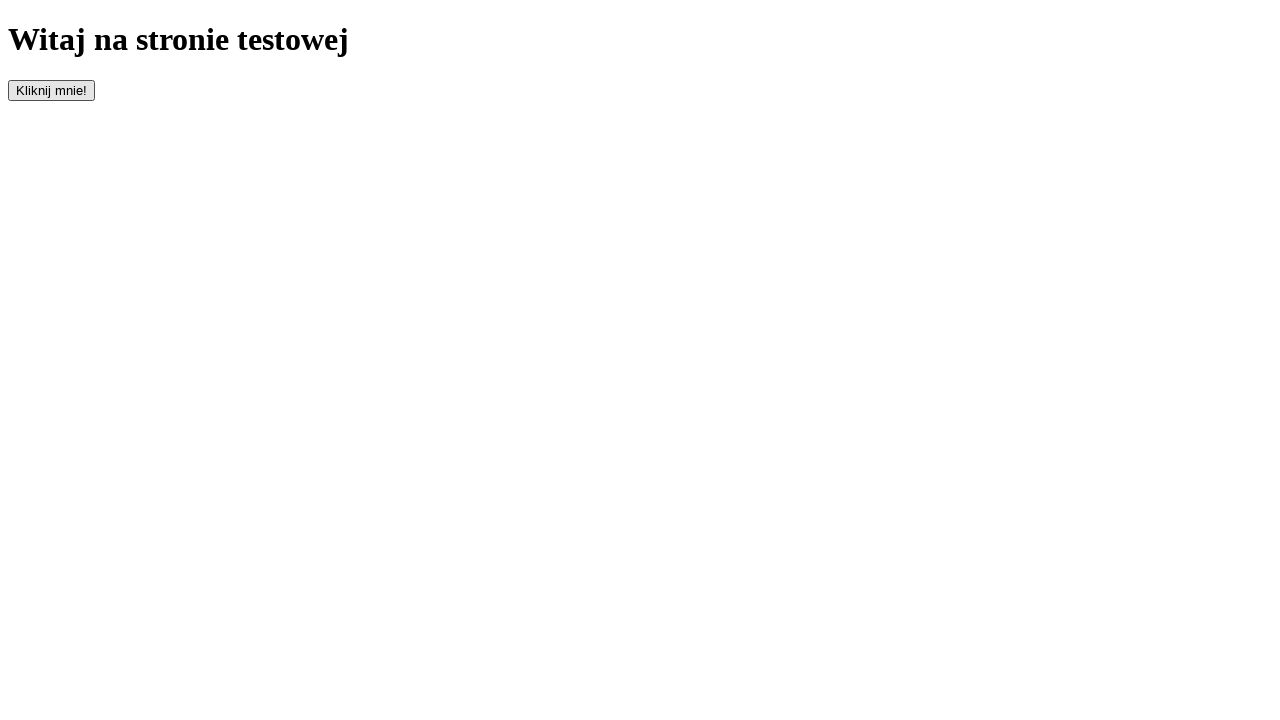

Paragraph element appeared within timeout period
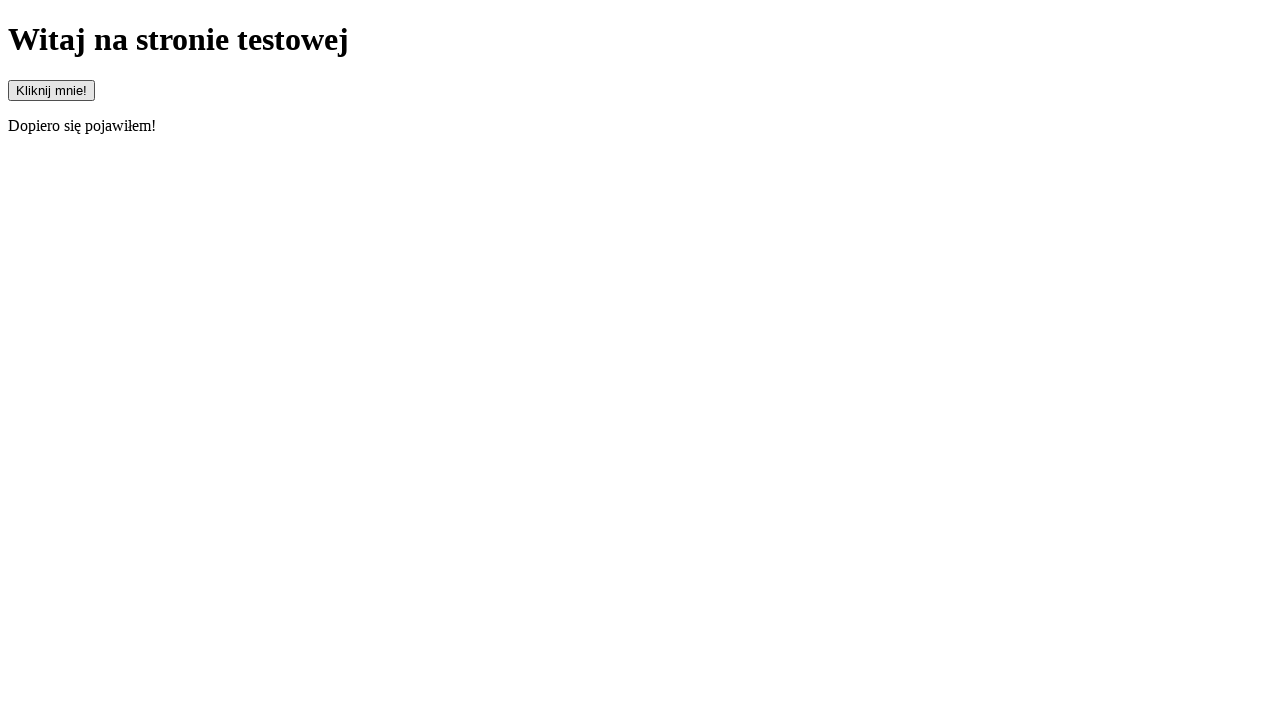

Retrieved text content from paragraph element
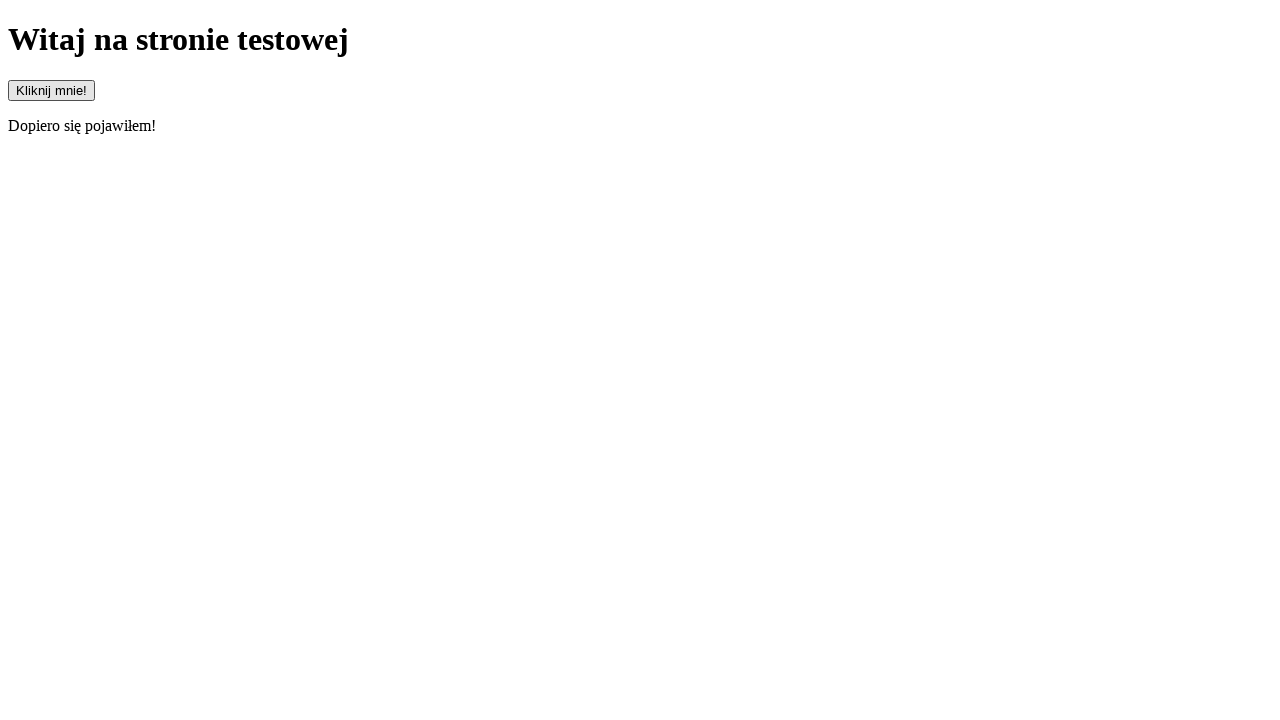

Assertion passed: paragraph contains expected text 'Dopiero się pojawiłem!'
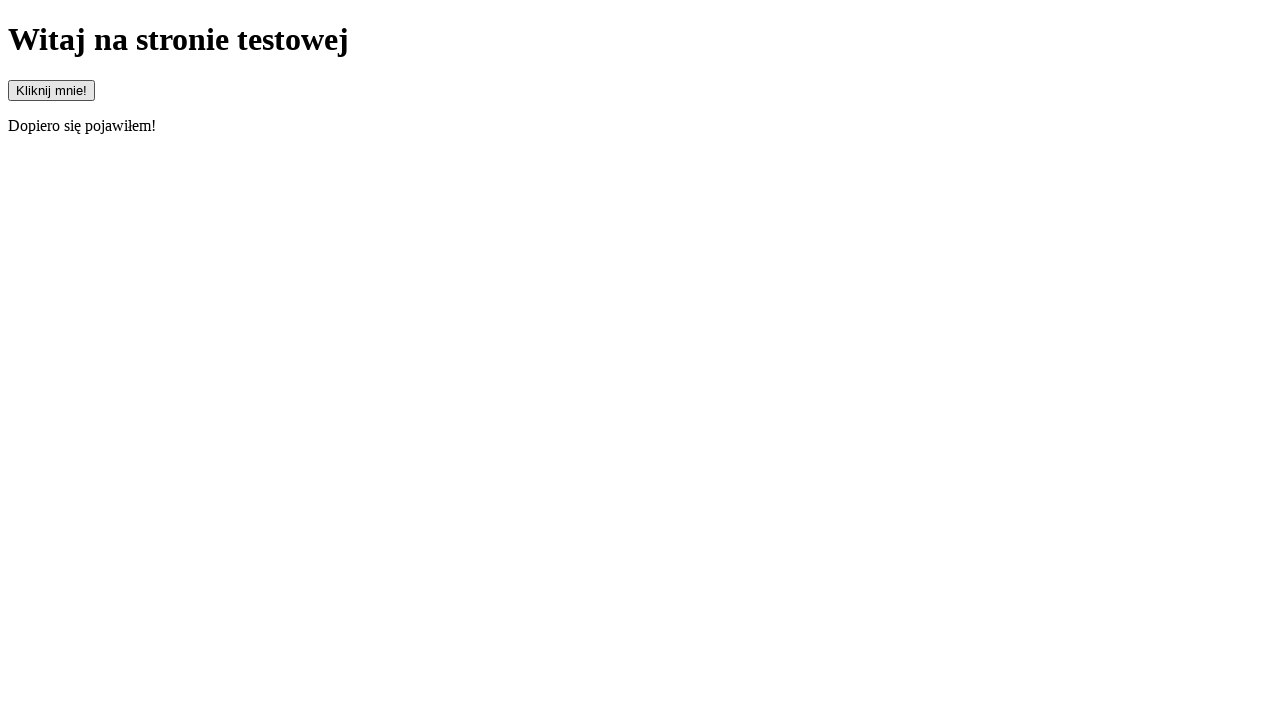

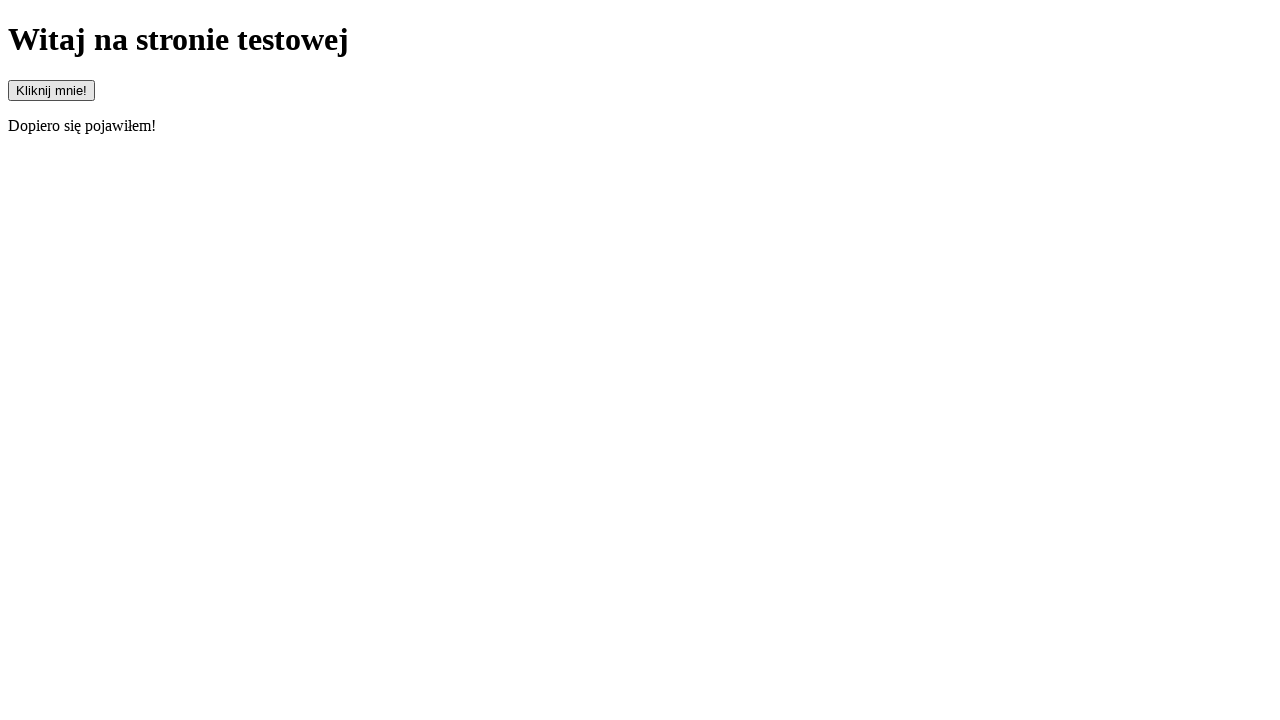